Tests drag and drop functionality by dragging element A to element B's position

Starting URL: https://the-internet.herokuapp.com

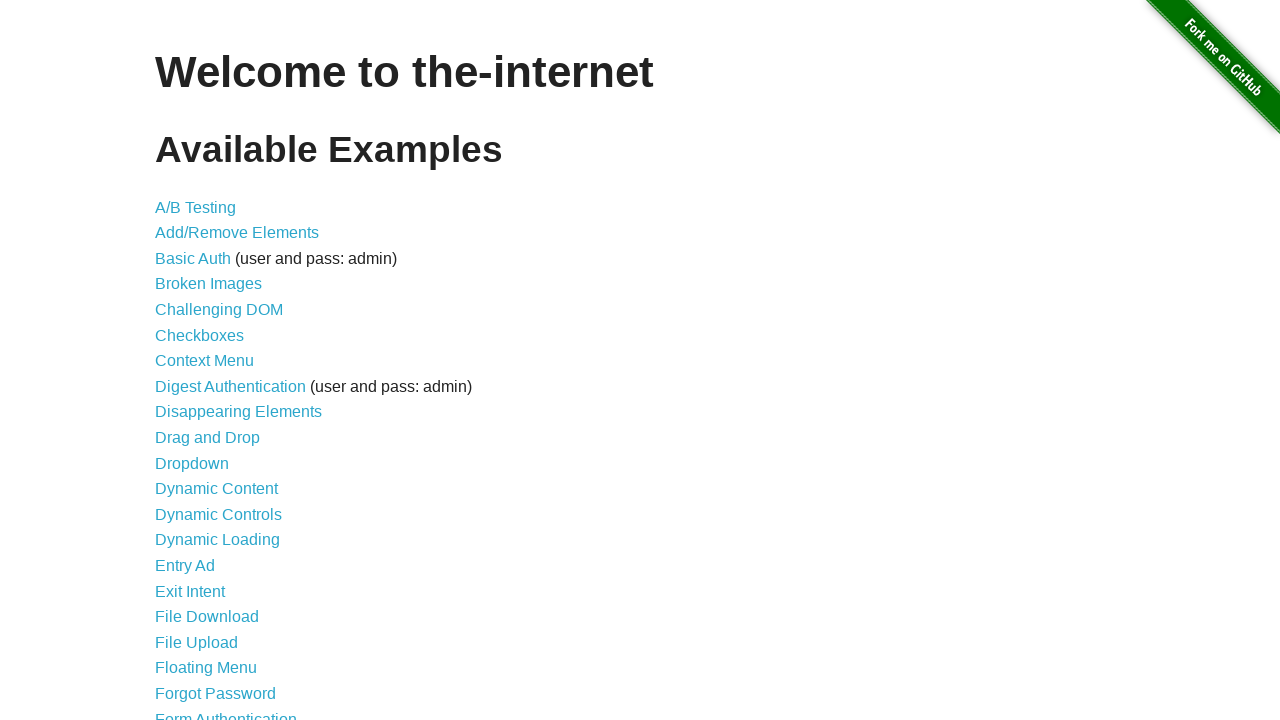

Clicked on 'Drag and Drop' link to navigate to drag and drop page at (208, 438) on text=Drag and Drop
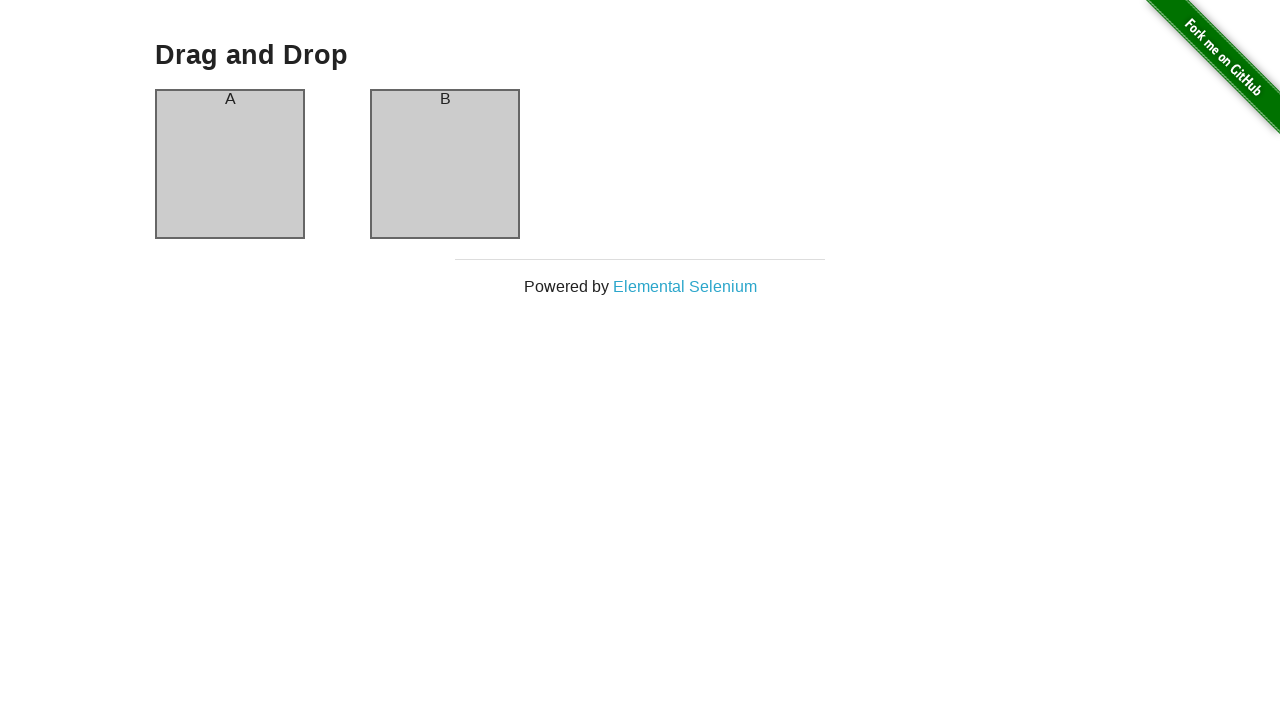

Waited for drag and drop elements to be visible
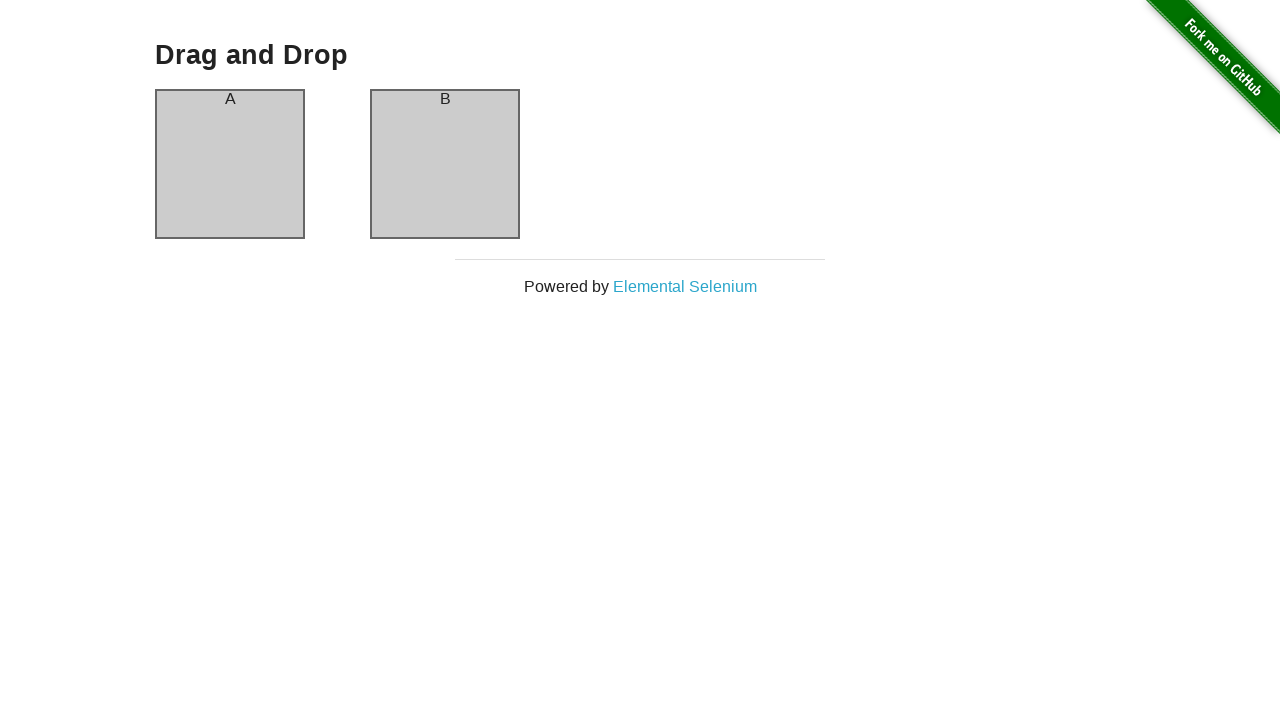

Performed drag and drop of element A to element B's position at (445, 164)
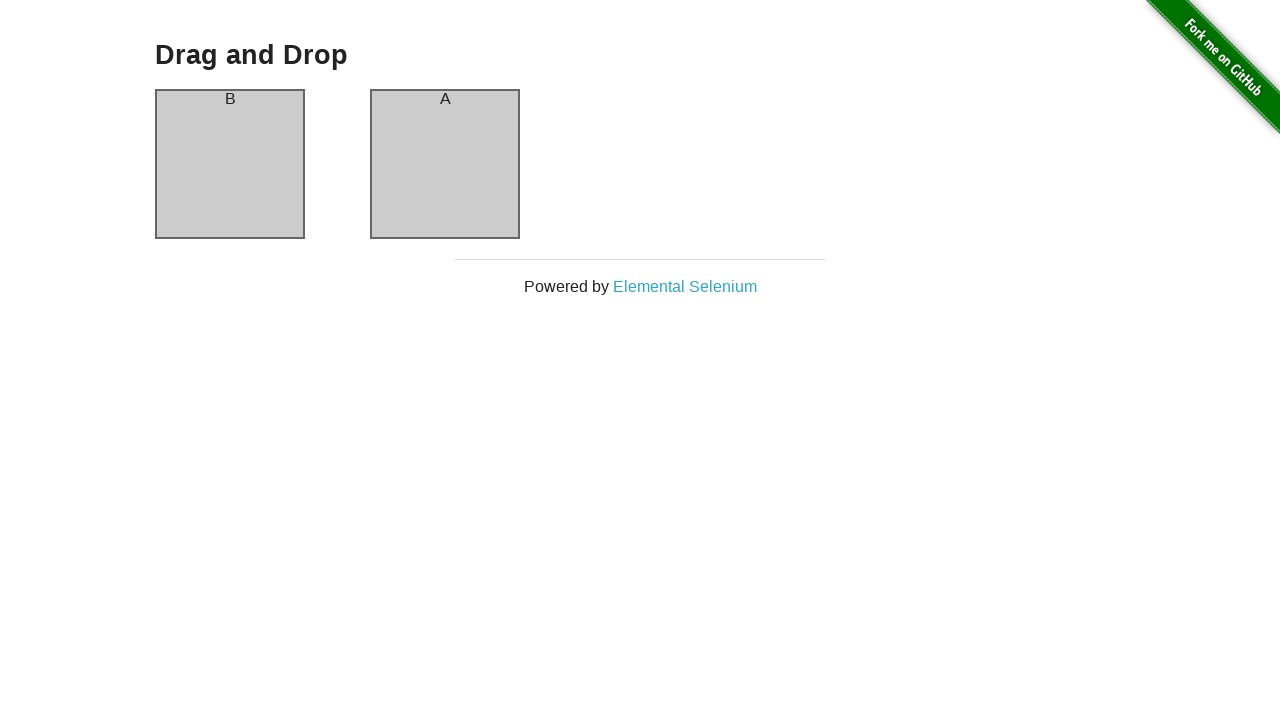

Navigated back to main page
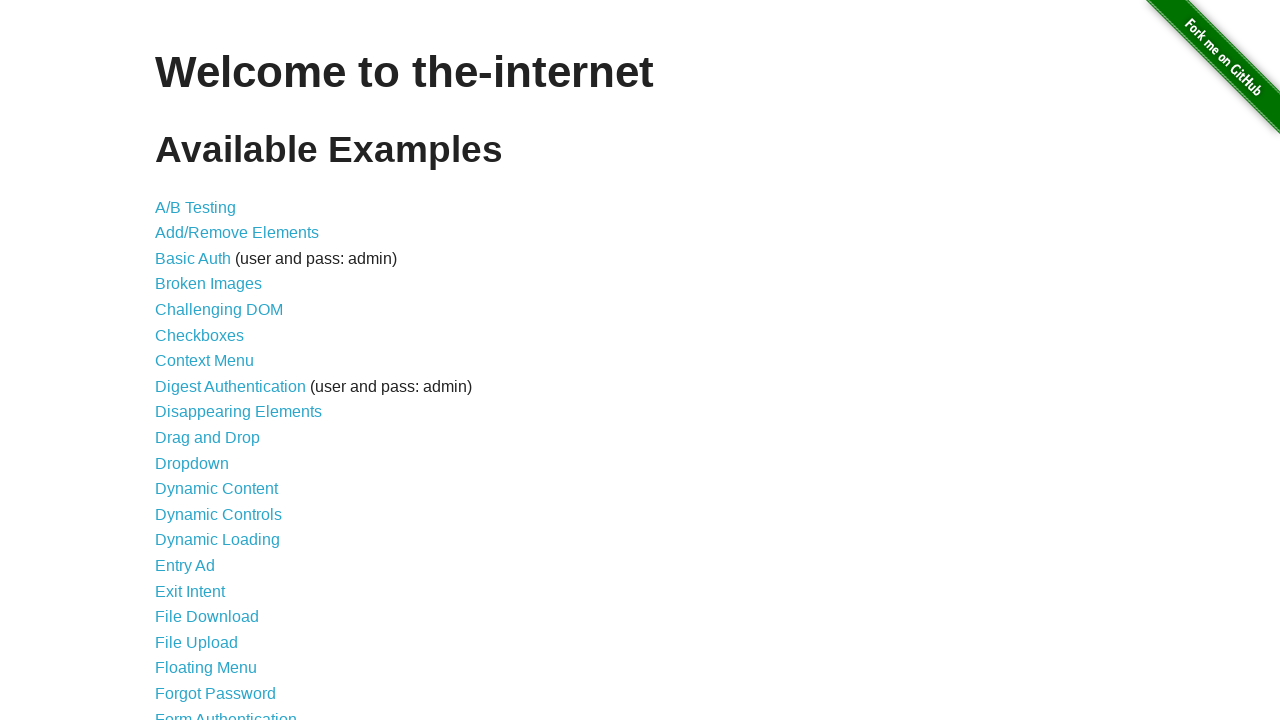

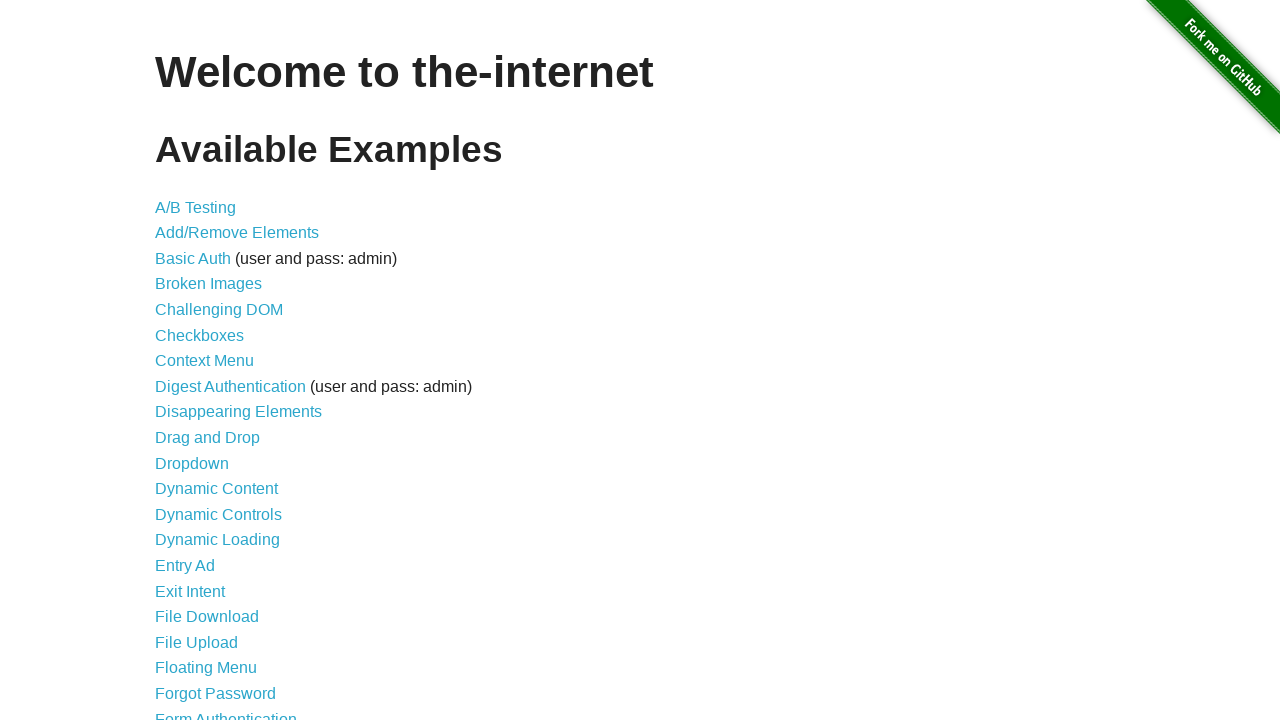